Tests JavaScript prompt dialog handling by clicking a button that triggers a JS prompt, accepting the dialog with custom text, and verifying the result is displayed on the page.

Starting URL: https://the-internet.herokuapp.com/javascript_alerts

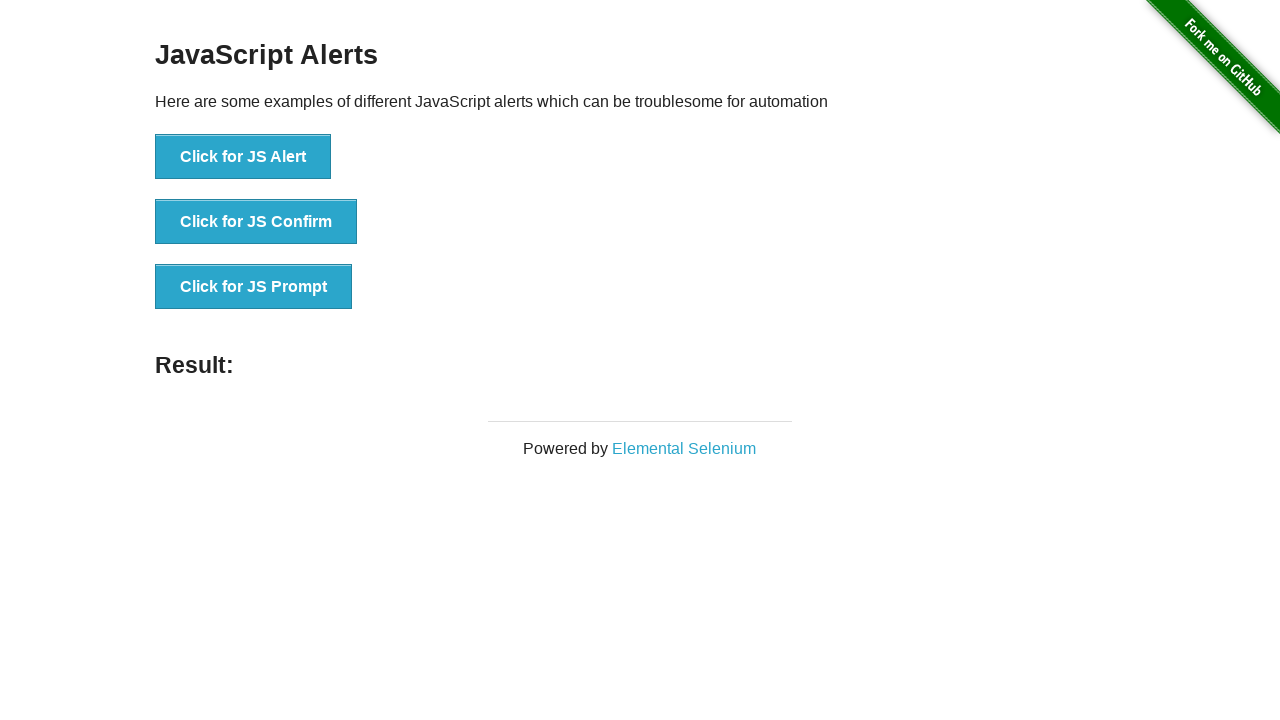

Set up dialog handler to accept JS prompt with custom text
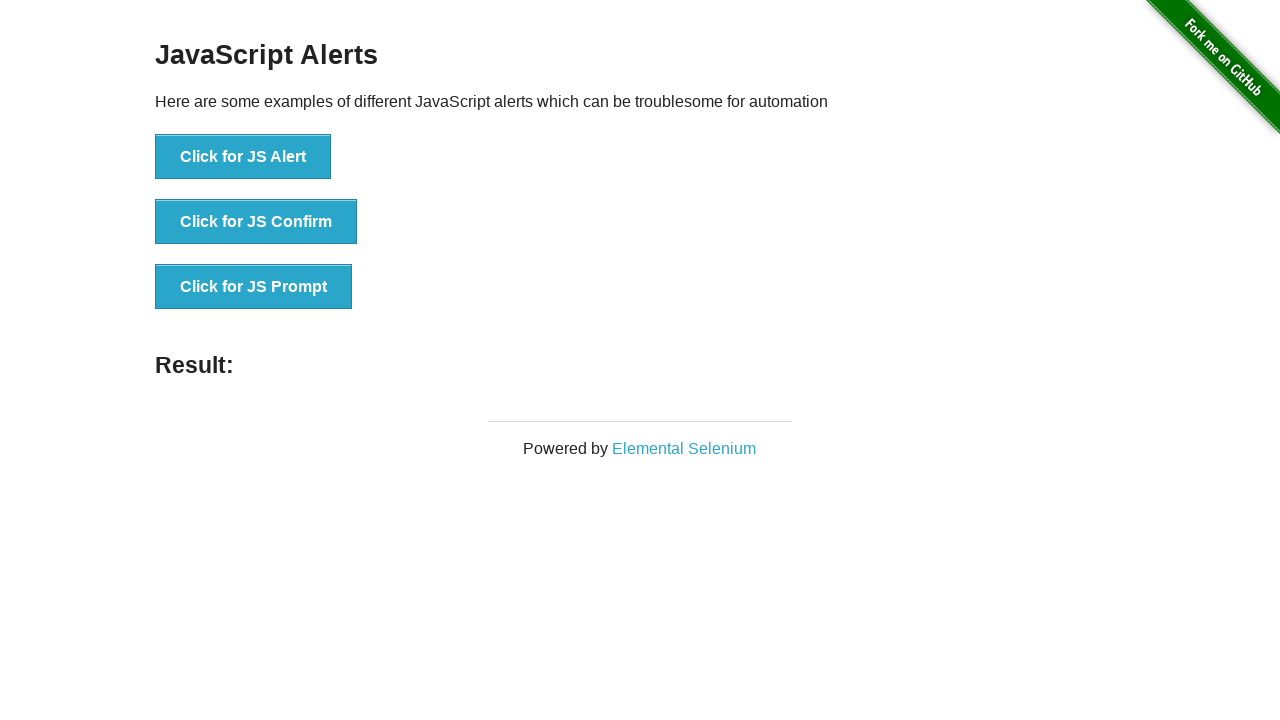

Clicked 'Click for JS Prompt' button to trigger JS prompt dialog at (254, 287) on internal:text="Click for JS Prompt"i
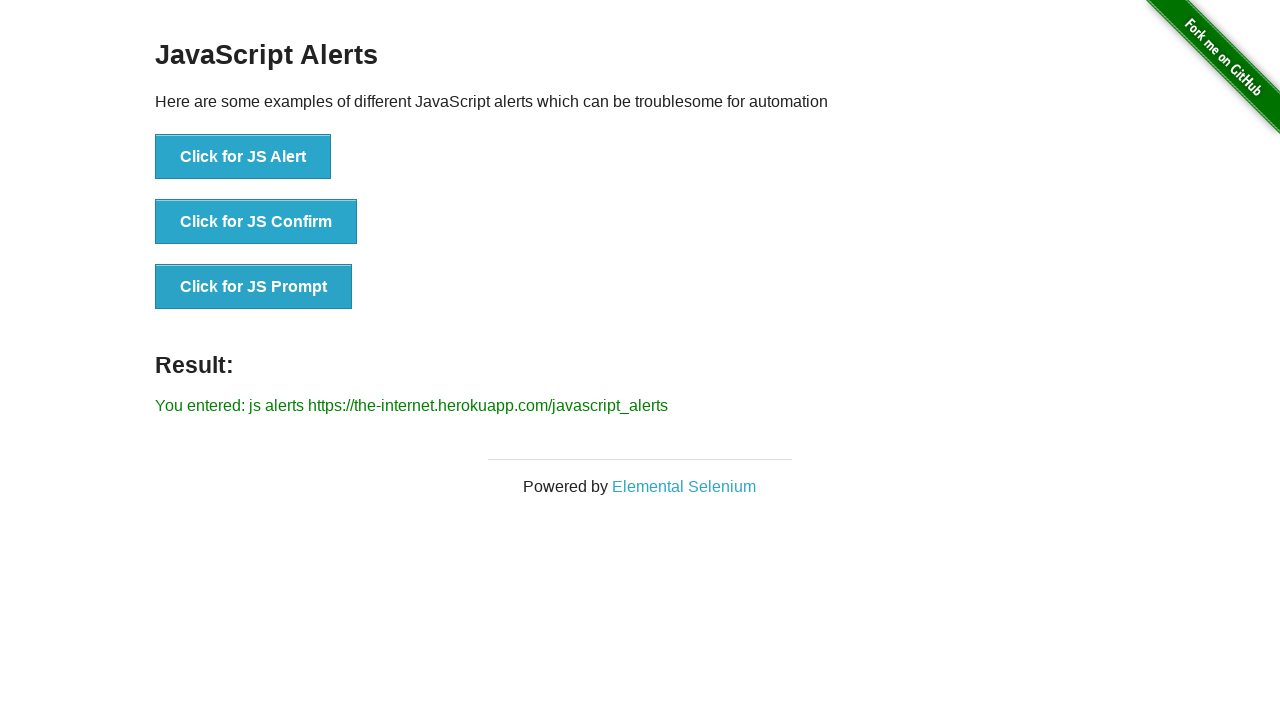

Result element loaded after accepting JS prompt dialog
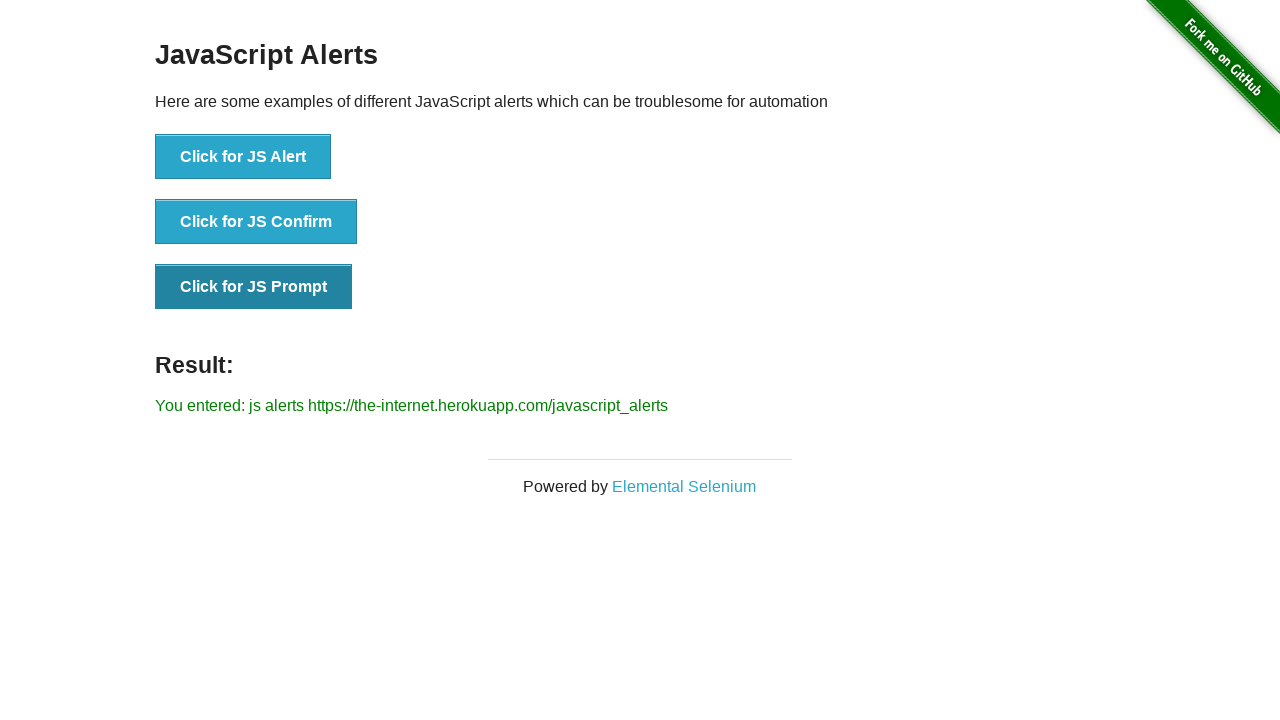

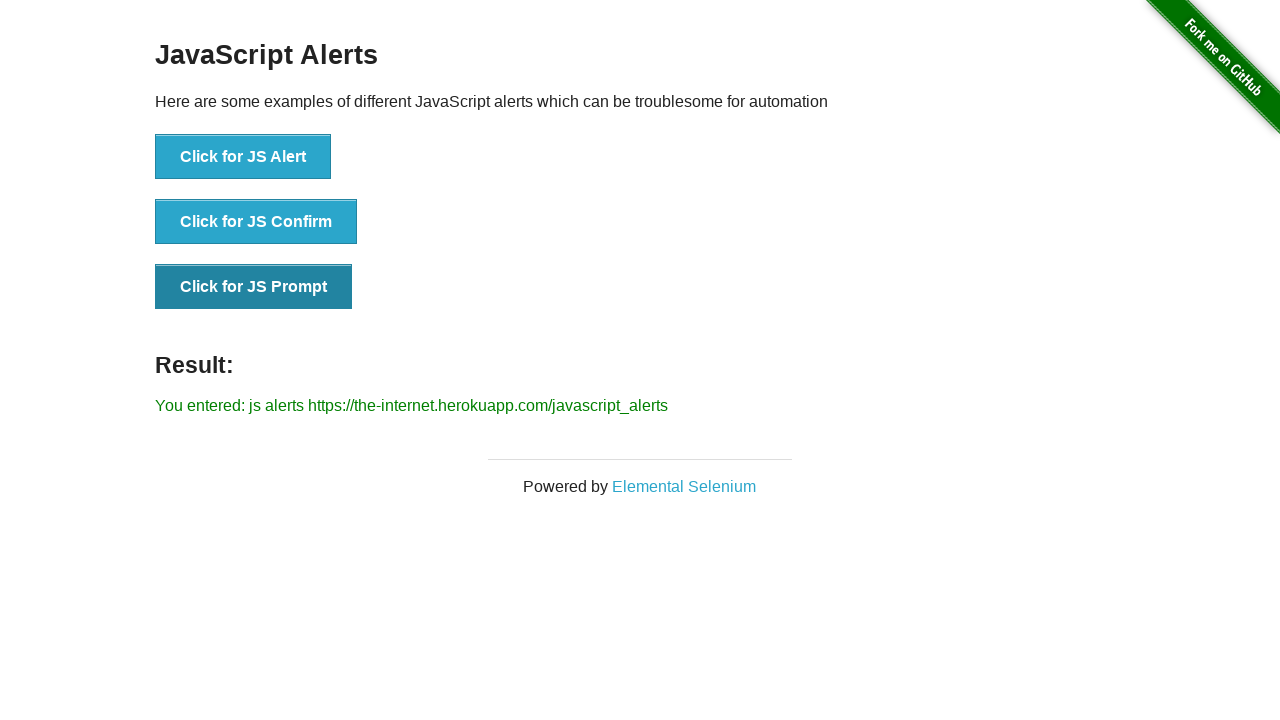